Tests shopping cart filter functionality by clicking through different size filters and verifying products are displayed for each size

Starting URL: https://react-shopping-cart-67954.firebaseapp.com/

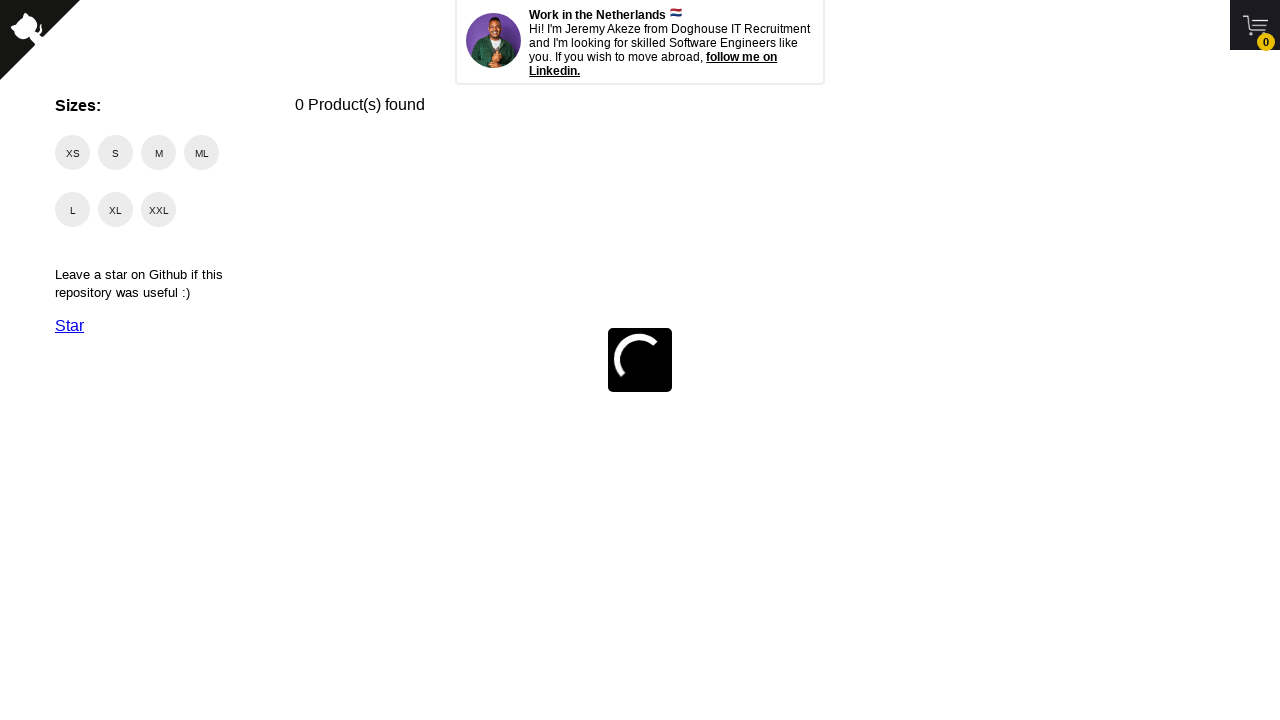

Clicked size filter checkbox for size 'S' at (116, 152) on //span[@class='checkmark' and text()='S']
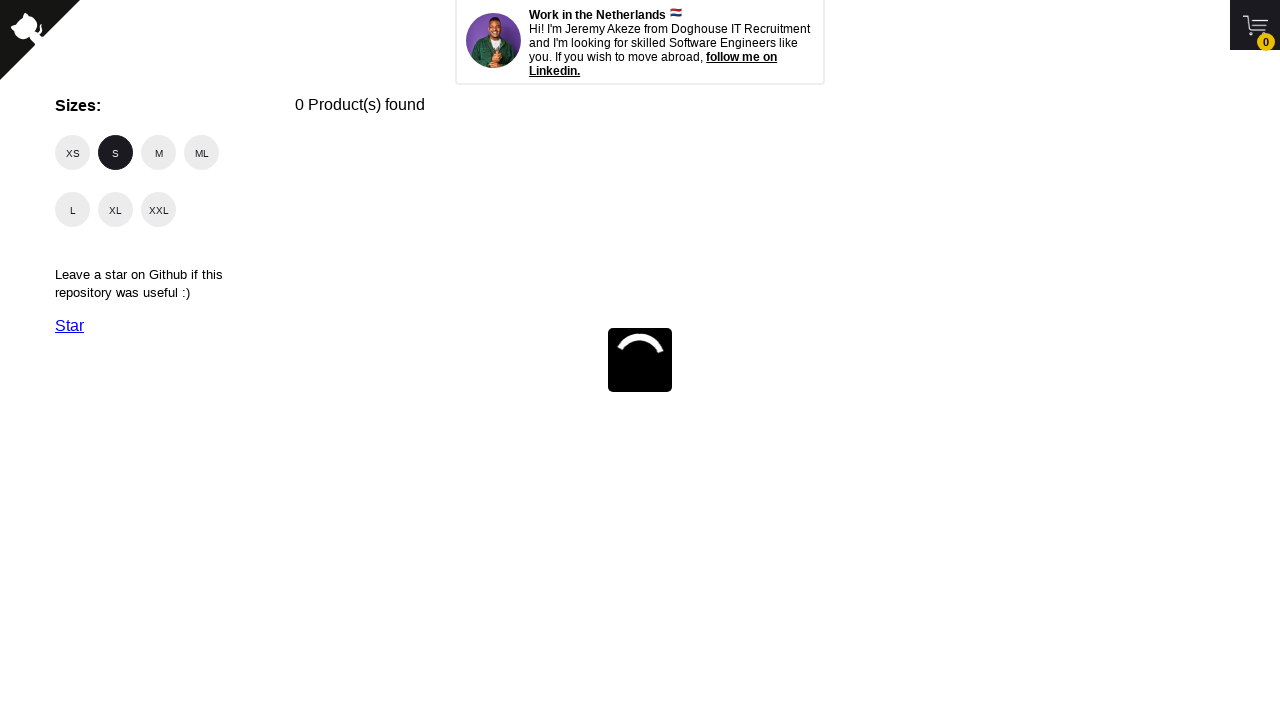

Waited for products to load after selecting size 'S'
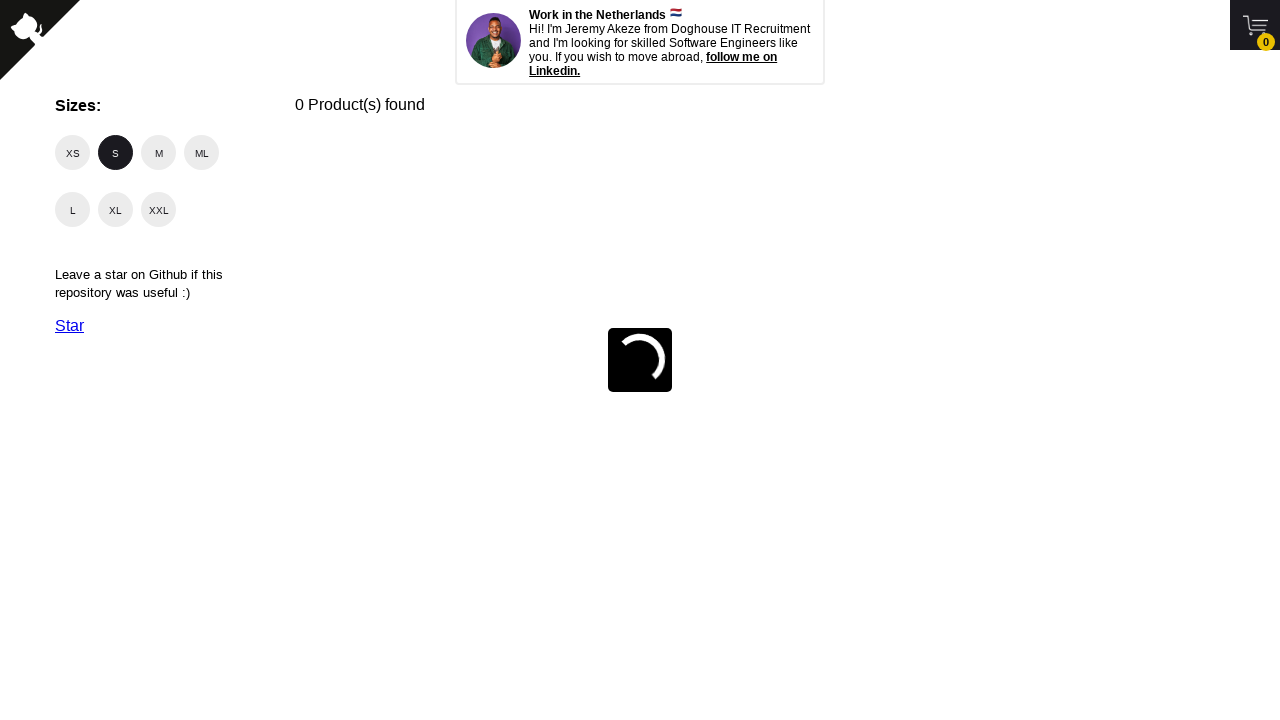

Waited 5 seconds for products to fully render for size 'S'
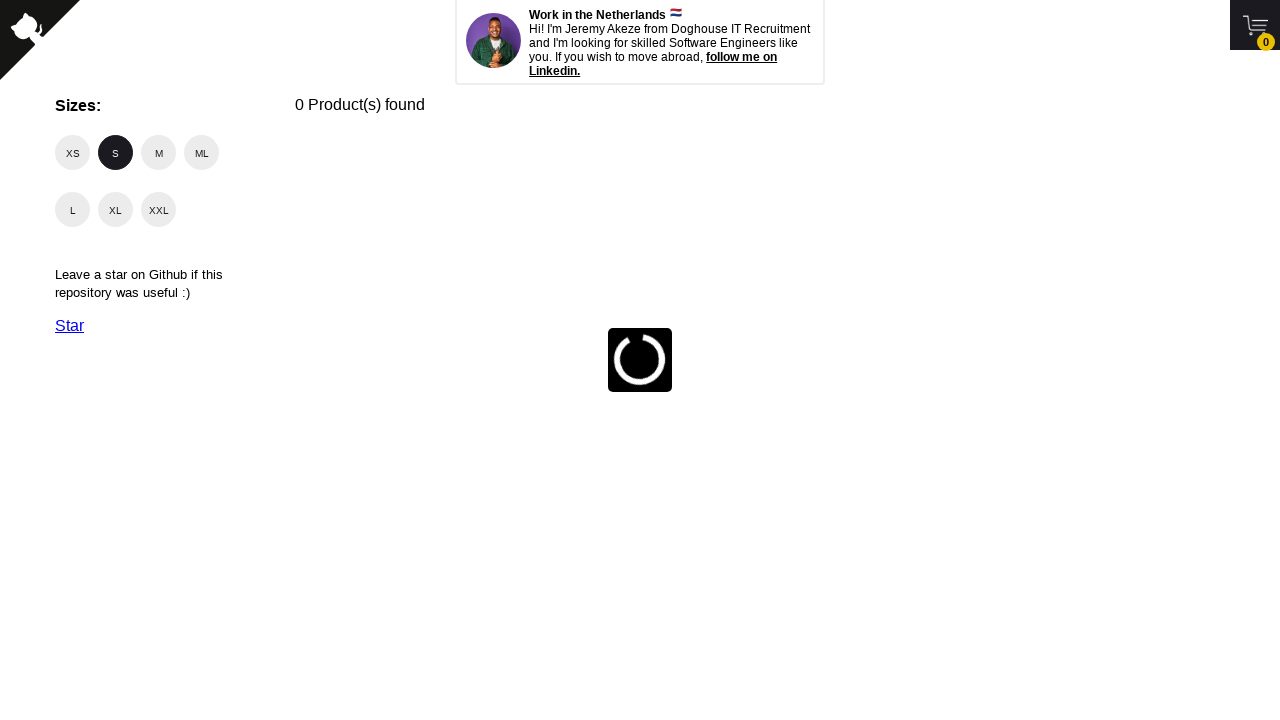

Located products with free shipping for size 'S'
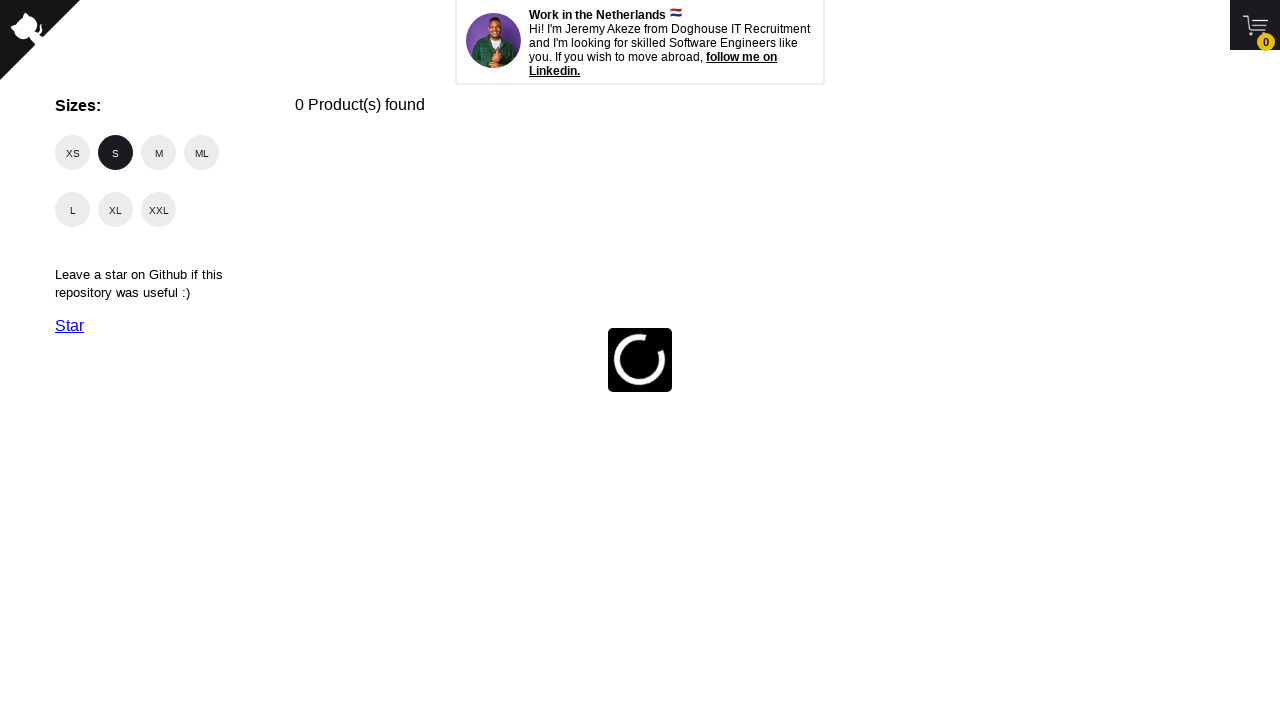

Navigated back to home page to reset filters before testing next size
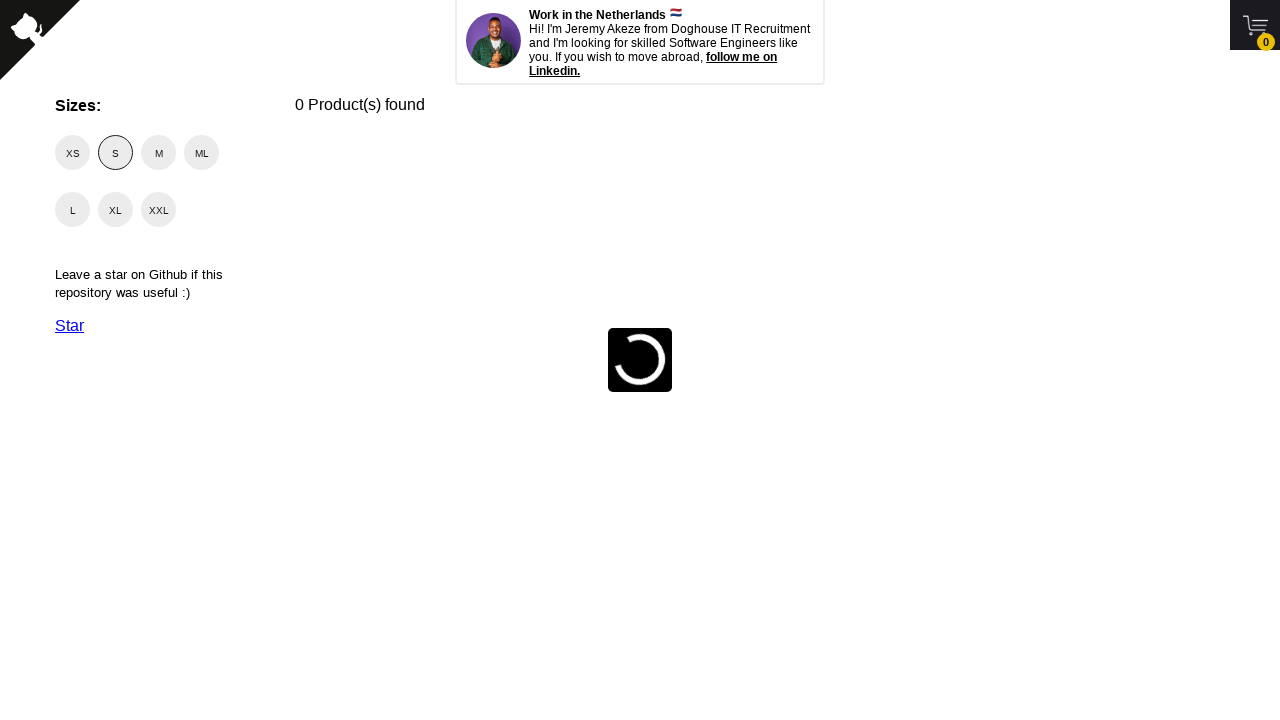

Clicked size filter checkbox for size 'M' at (158, 152) on //span[@class='checkmark' and text()='M']
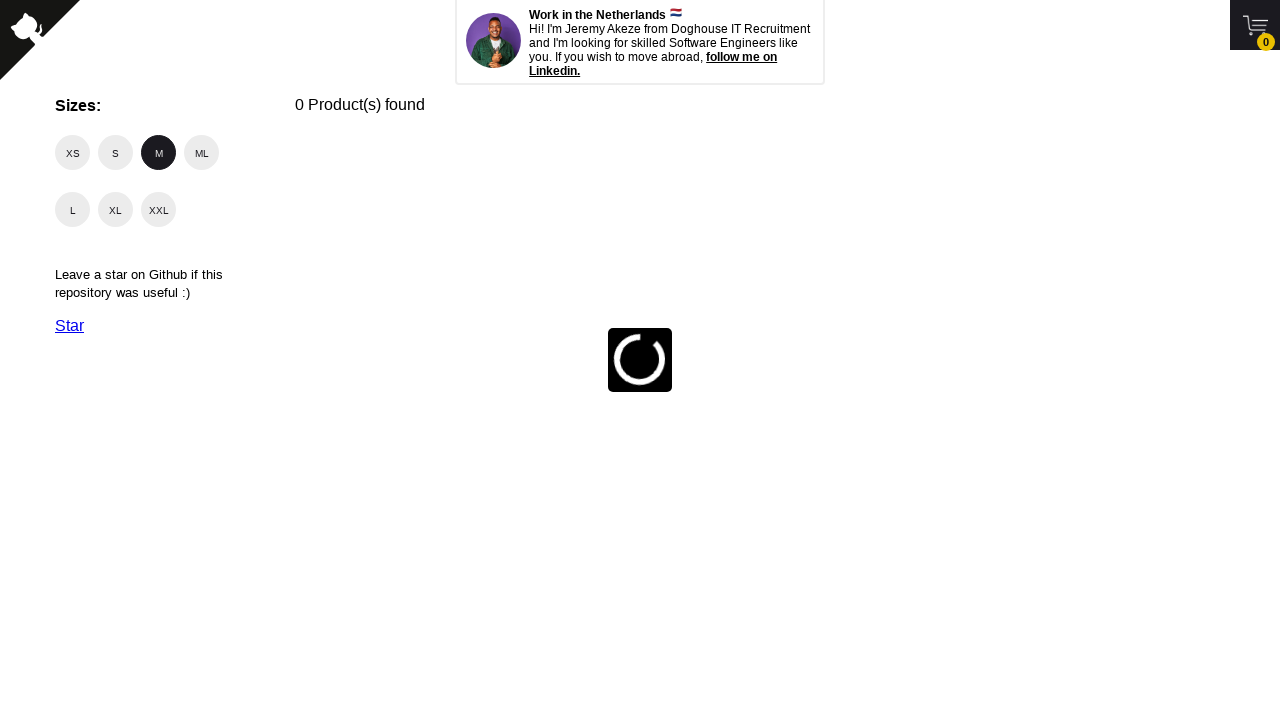

Waited for products to load after selecting size 'M'
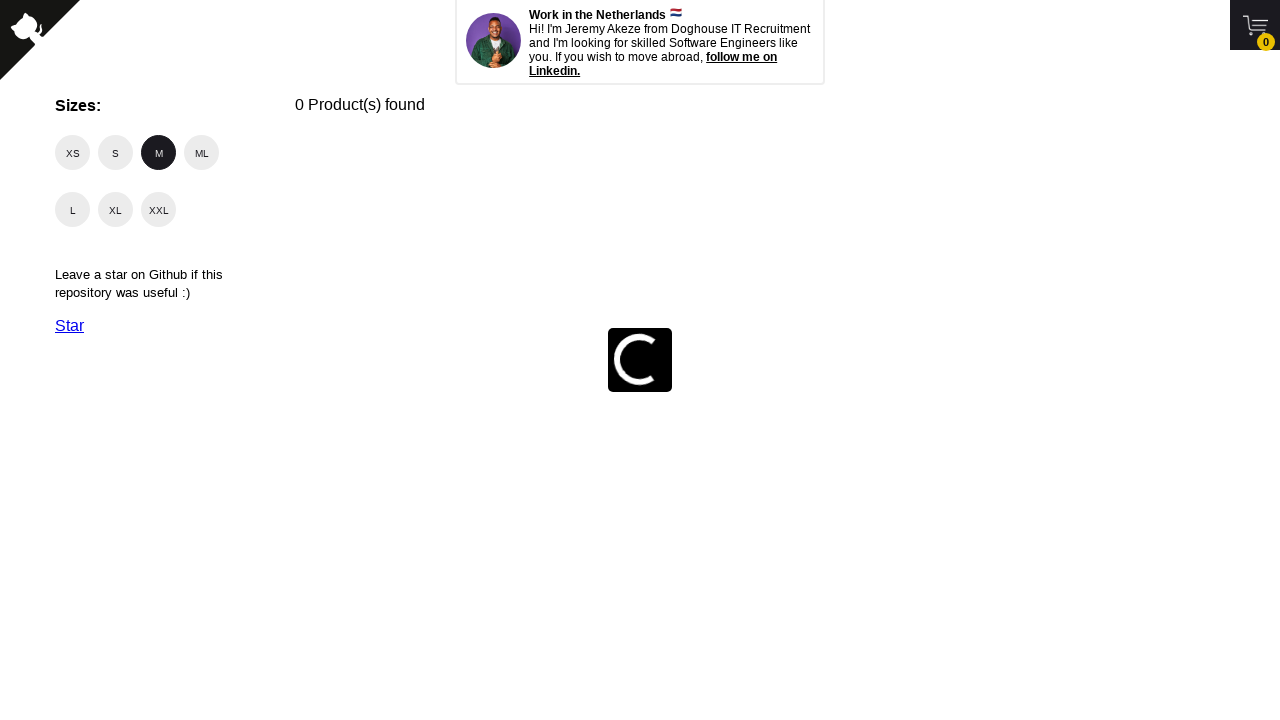

Waited 5 seconds for products to fully render for size 'M'
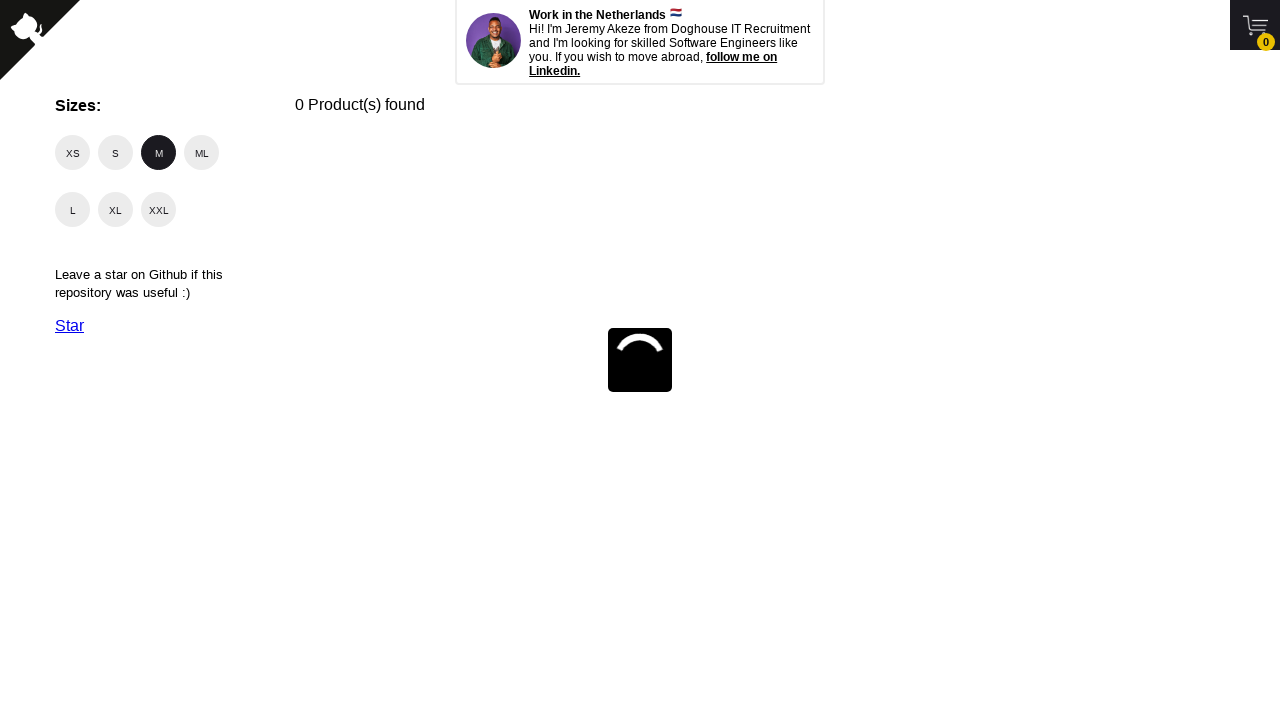

Located products with free shipping for size 'M'
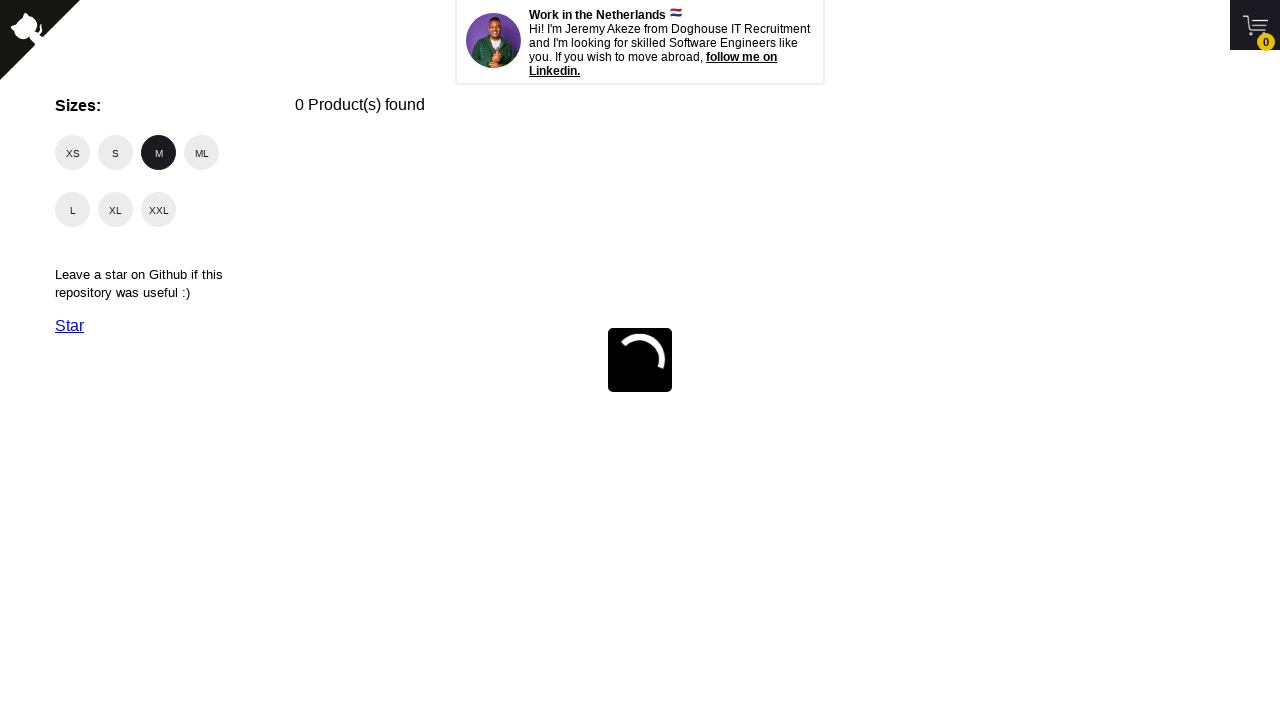

Navigated back to home page to reset filters before testing next size
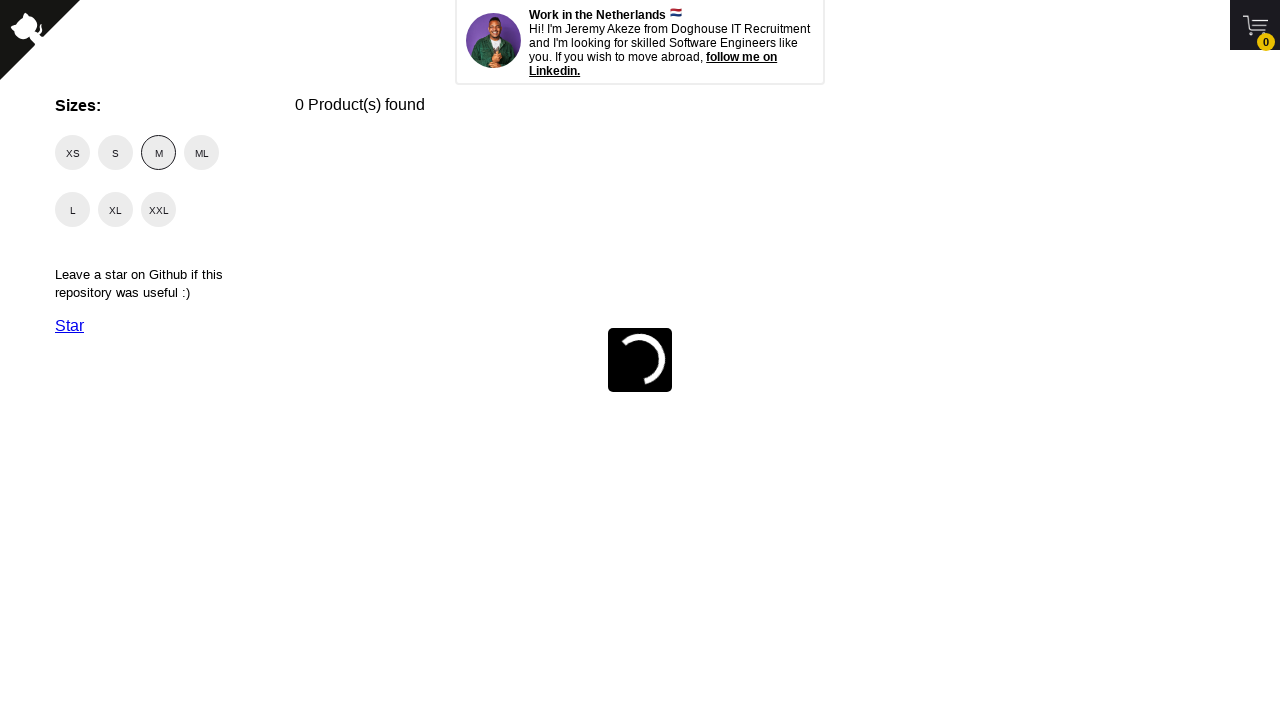

Clicked size filter checkbox for size 'L' at (72, 210) on //span[@class='checkmark' and text()='L']
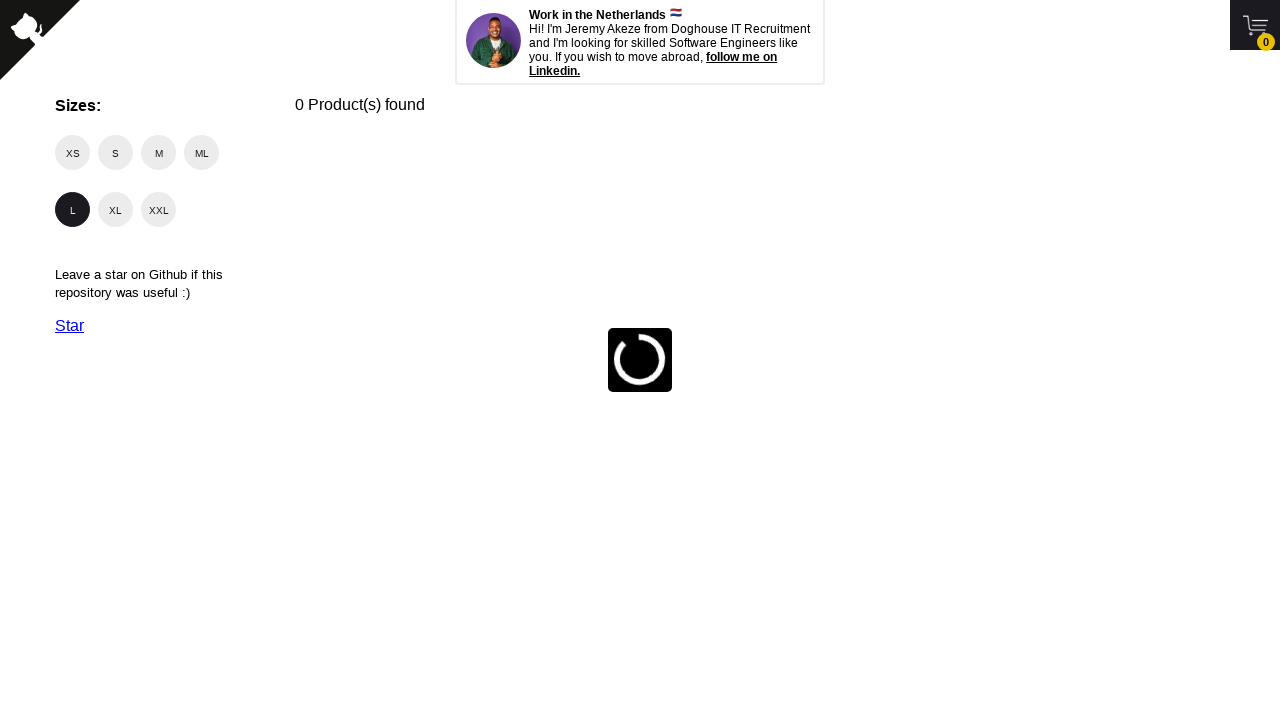

Waited for products to load after selecting size 'L'
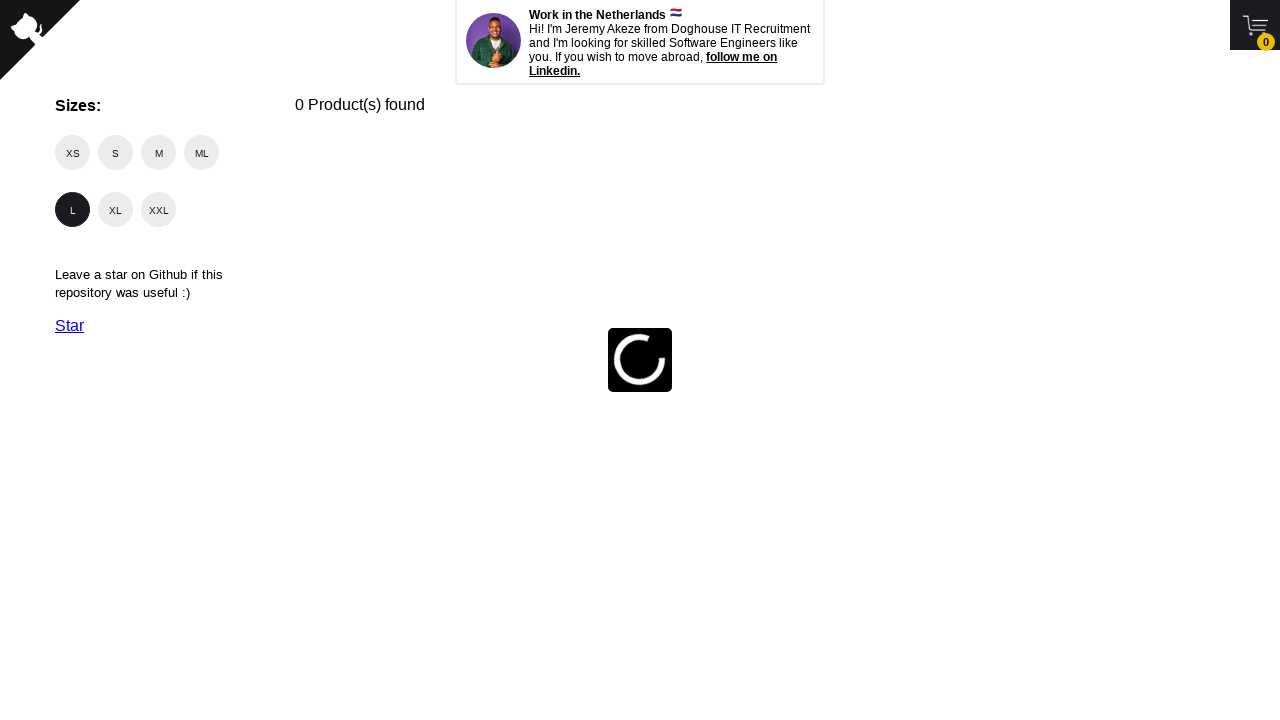

Waited 5 seconds for products to fully render for size 'L'
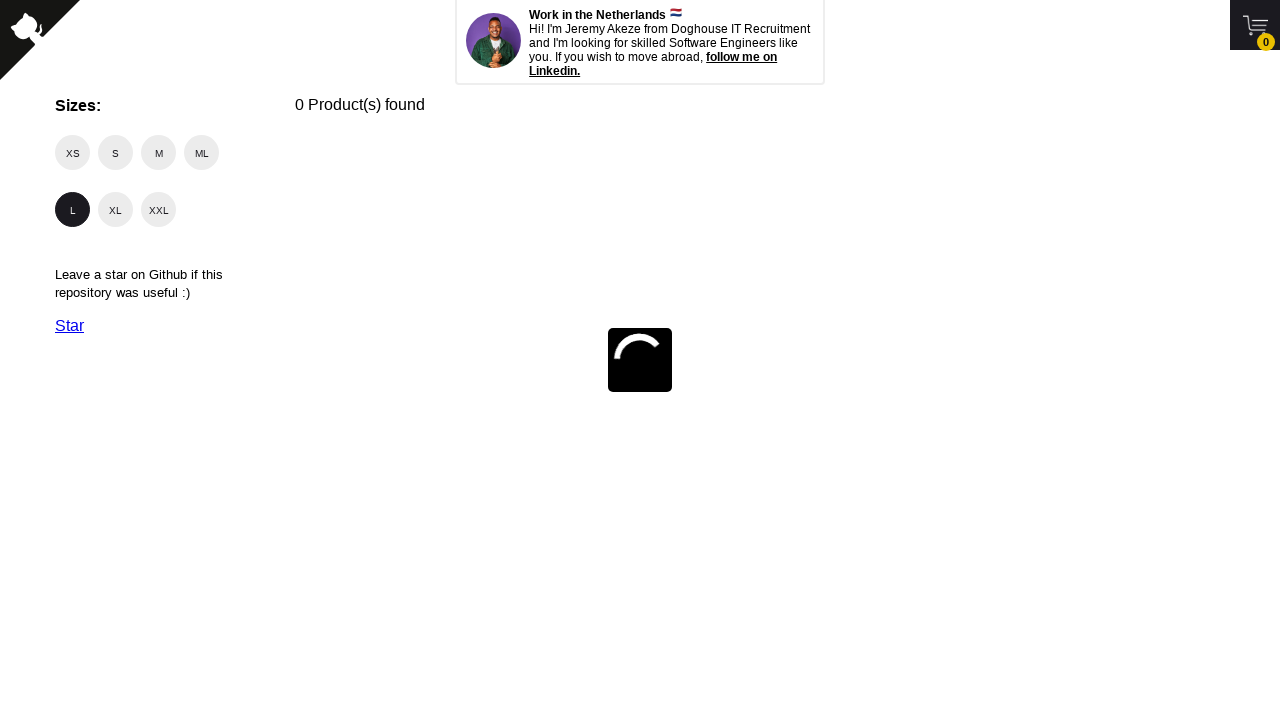

Located products with free shipping for size 'L'
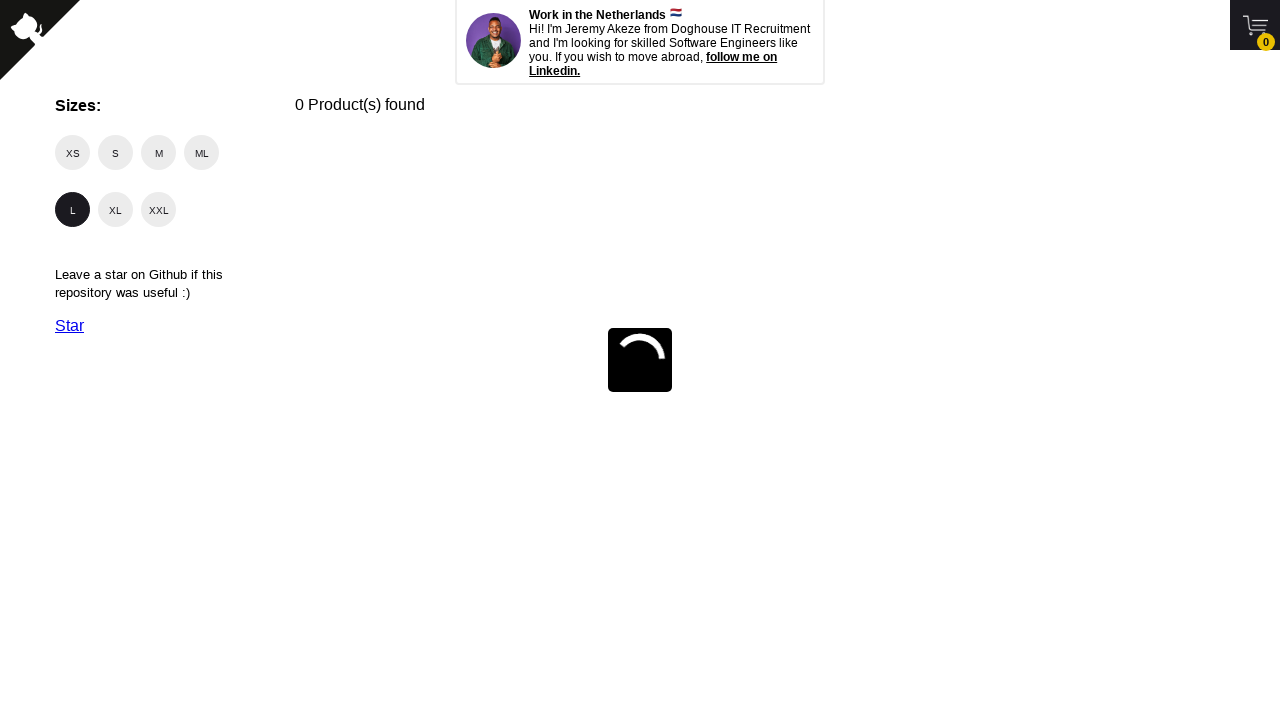

Navigated back to home page to reset filters before testing next size
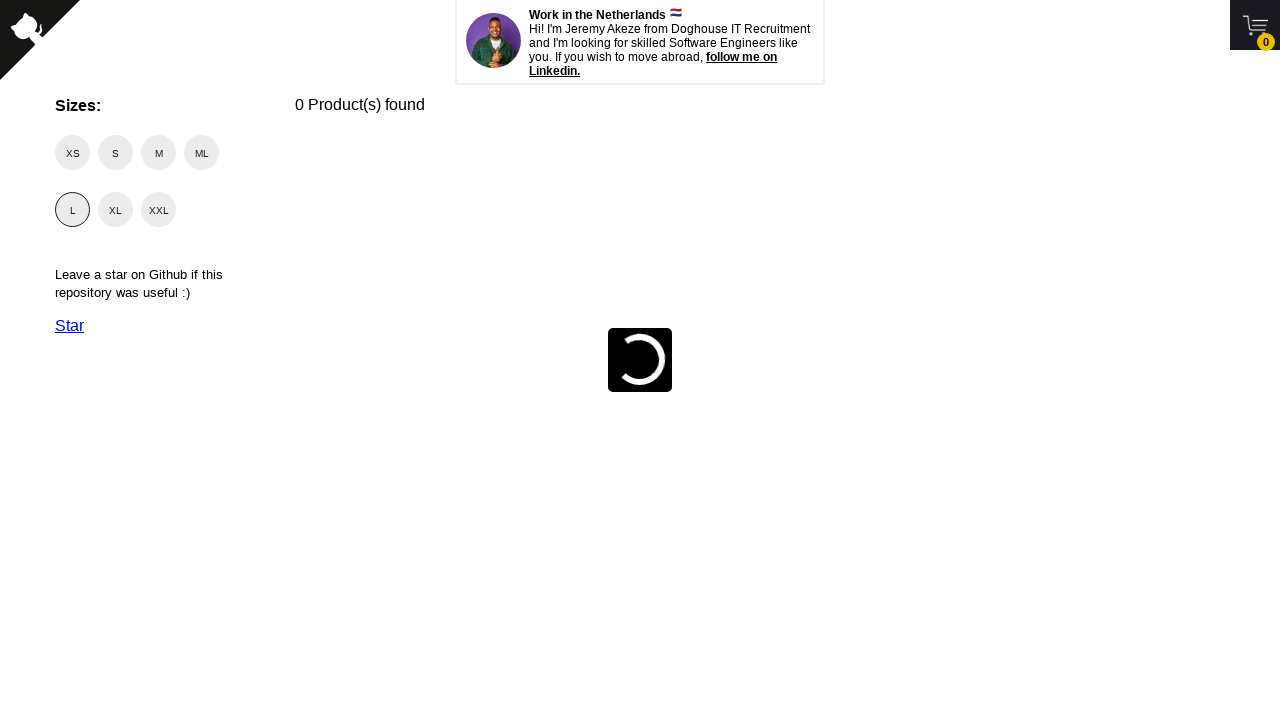

Clicked size filter checkbox for size 'XS' at (72, 152) on //span[@class='checkmark' and text()='XS']
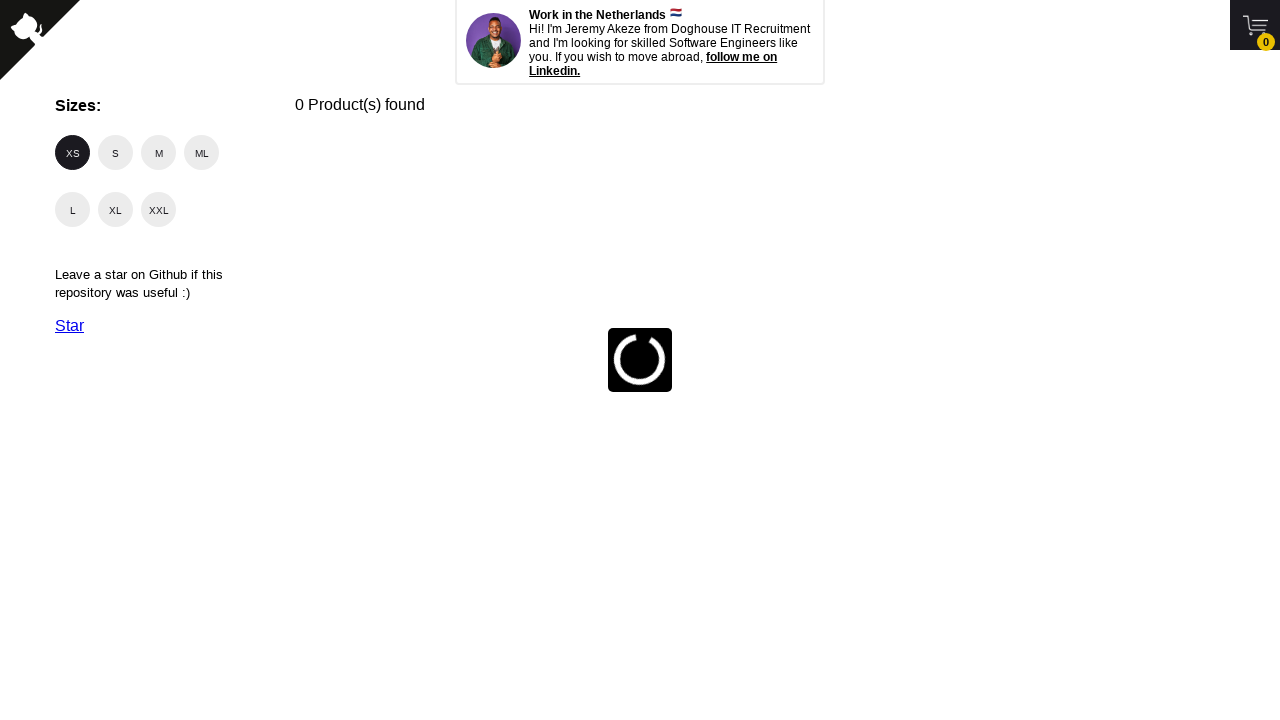

Waited for products to load after selecting size 'XS'
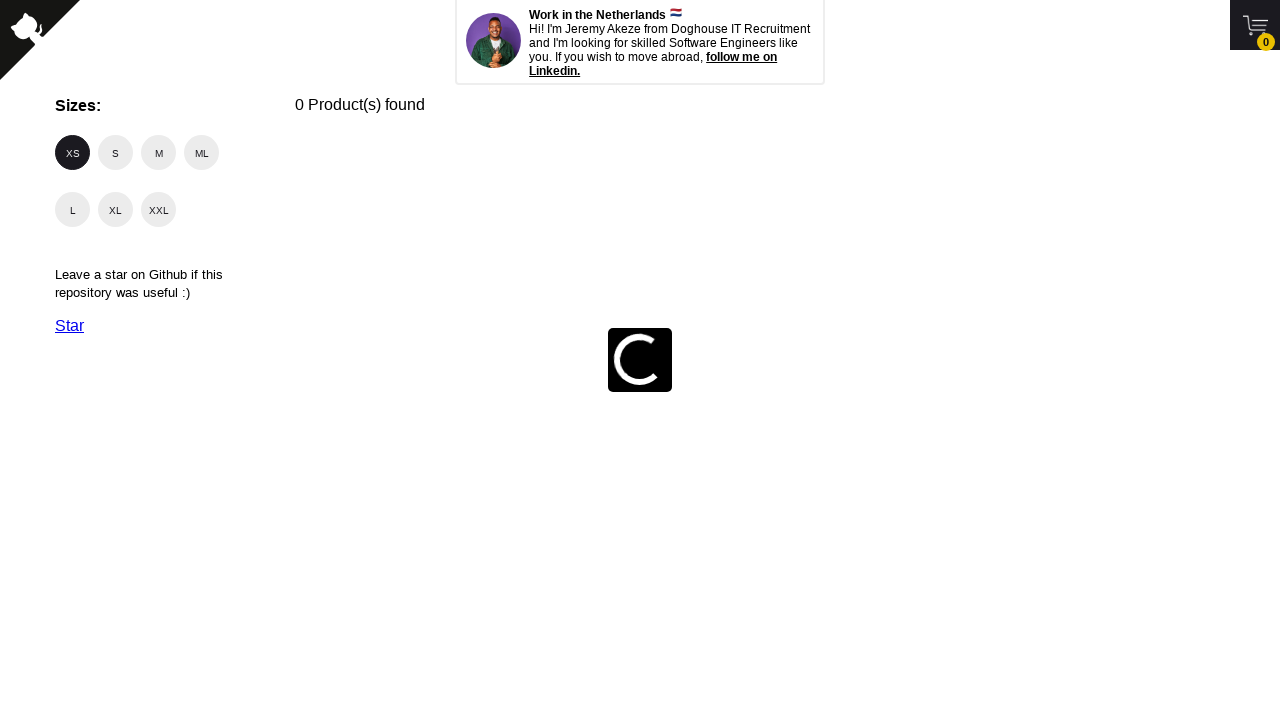

Waited 5 seconds for products to fully render for size 'XS'
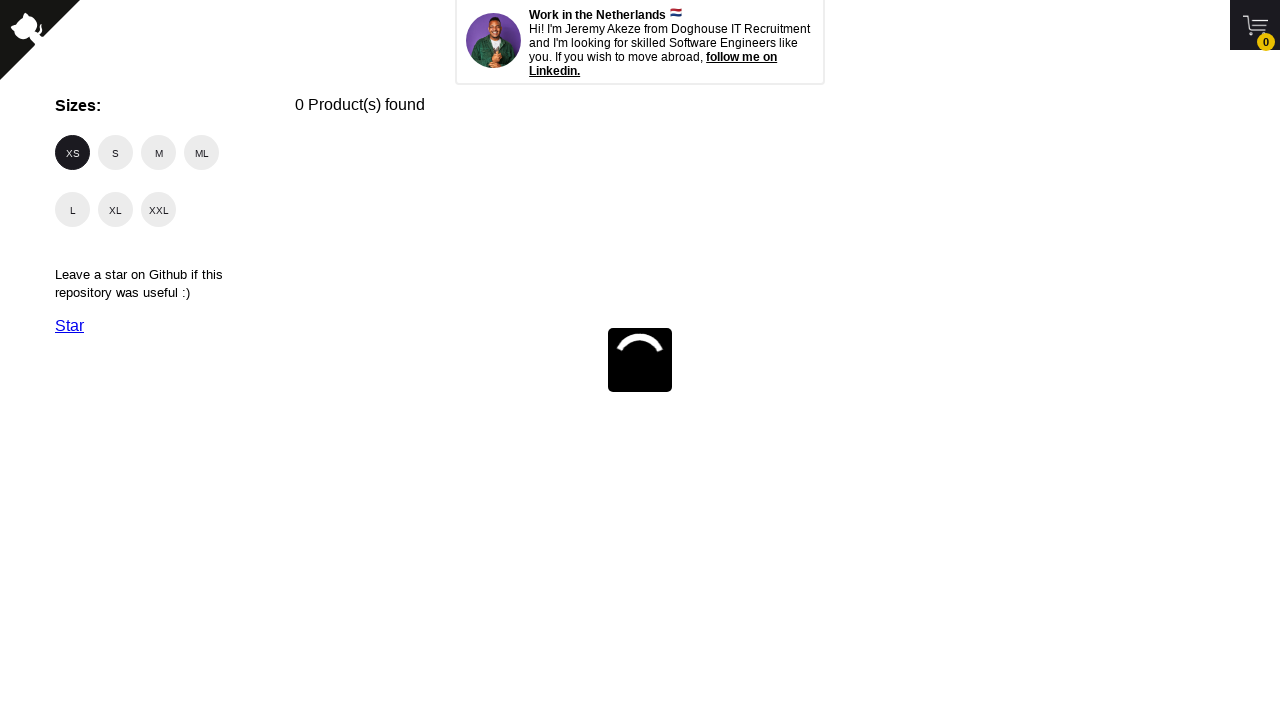

Located products with free shipping for size 'XS'
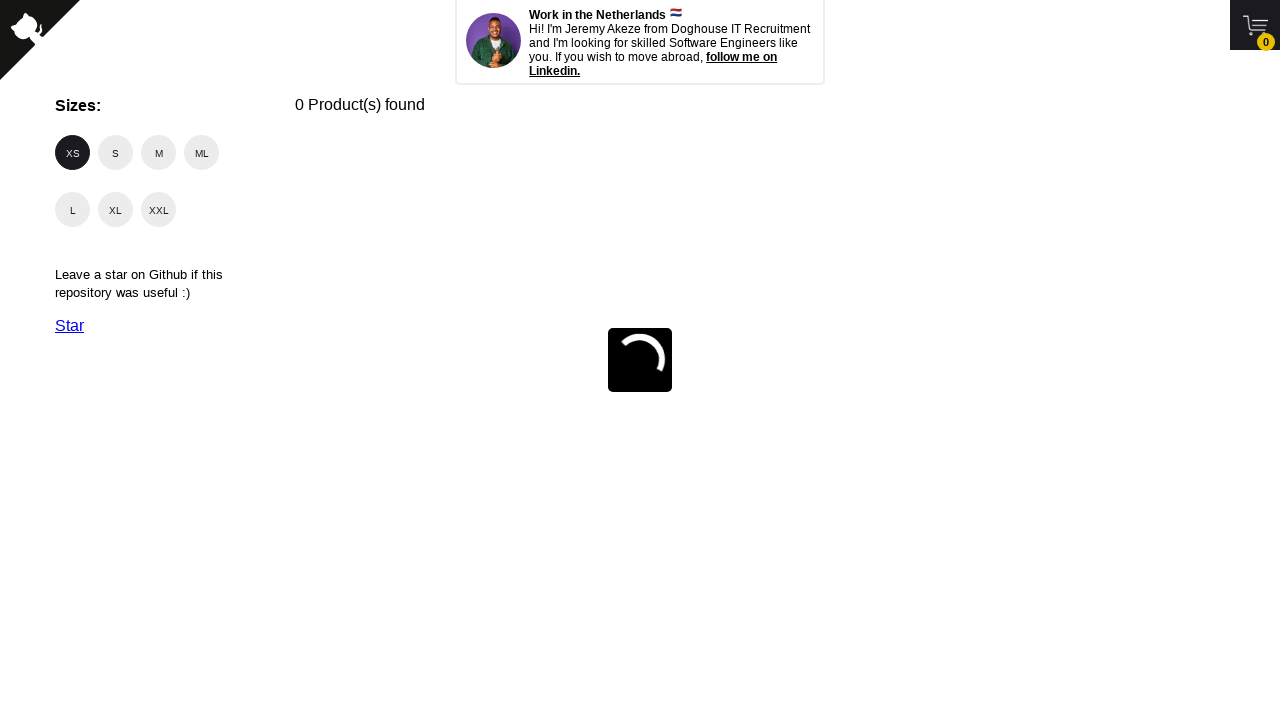

Navigated back to home page to reset filters before testing next size
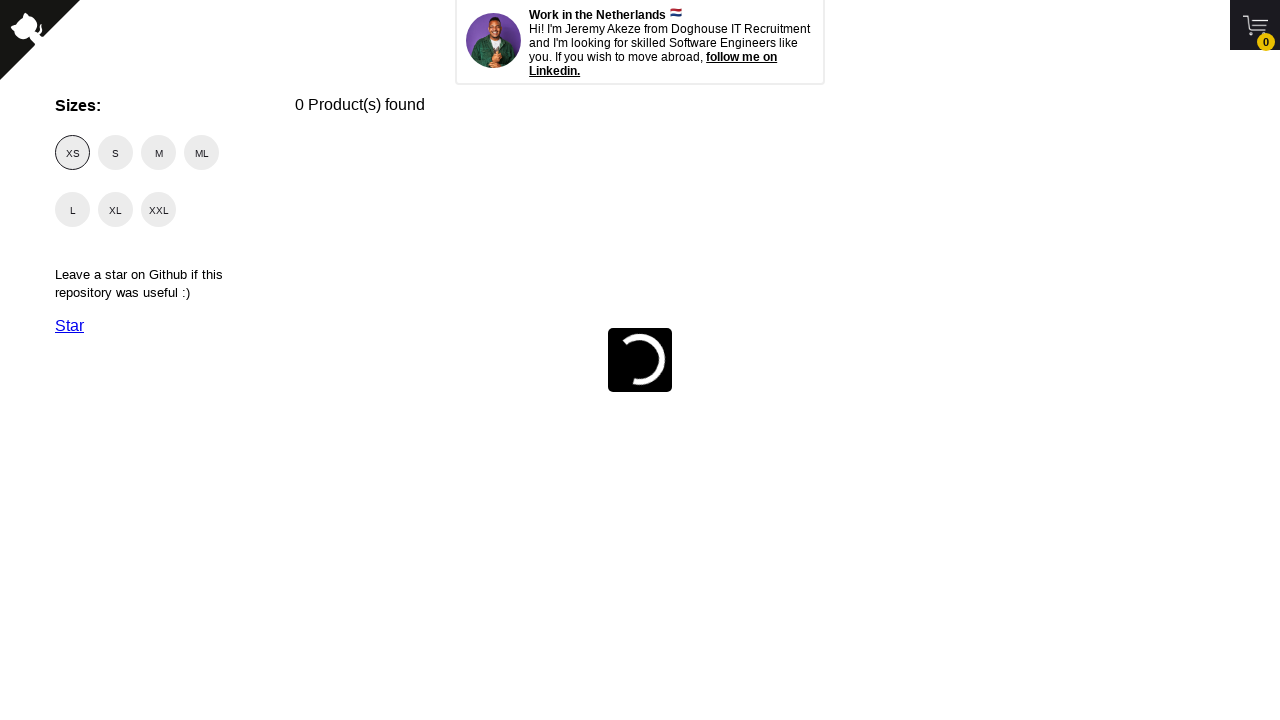

Clicked size filter checkbox for size 'ML' at (202, 152) on //span[@class='checkmark' and text()='ML']
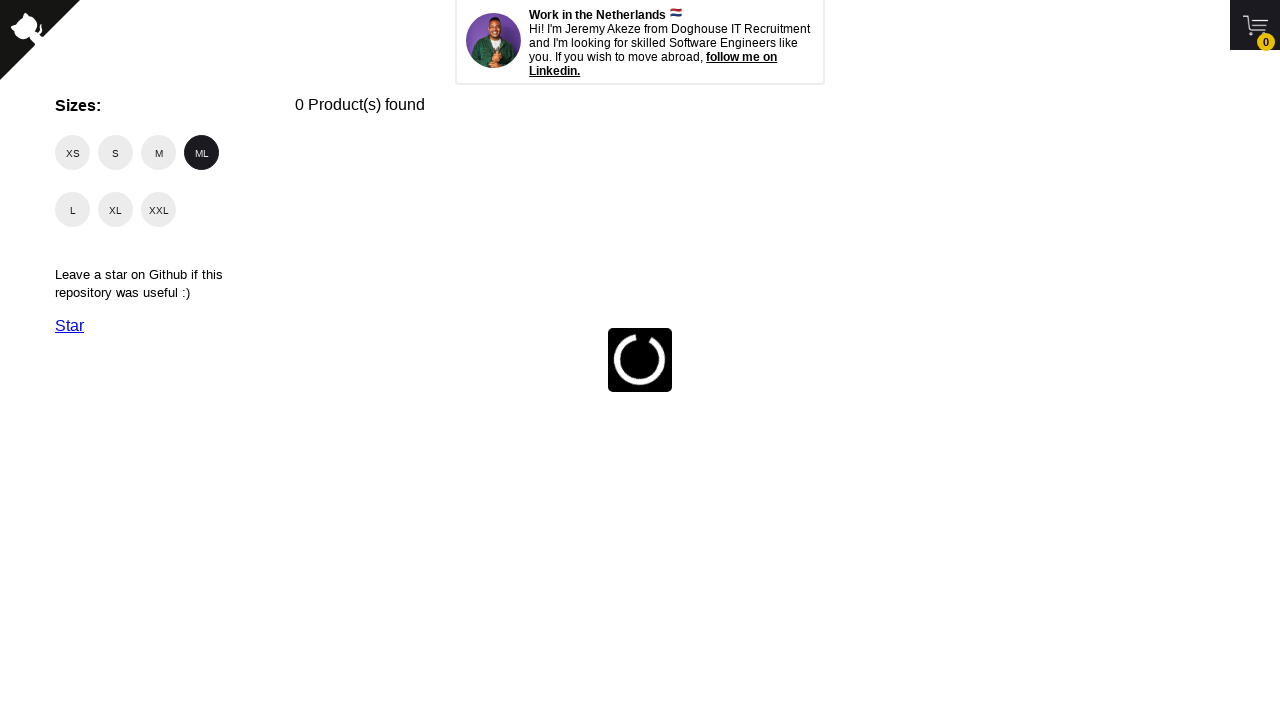

Waited for products to load after selecting size 'ML'
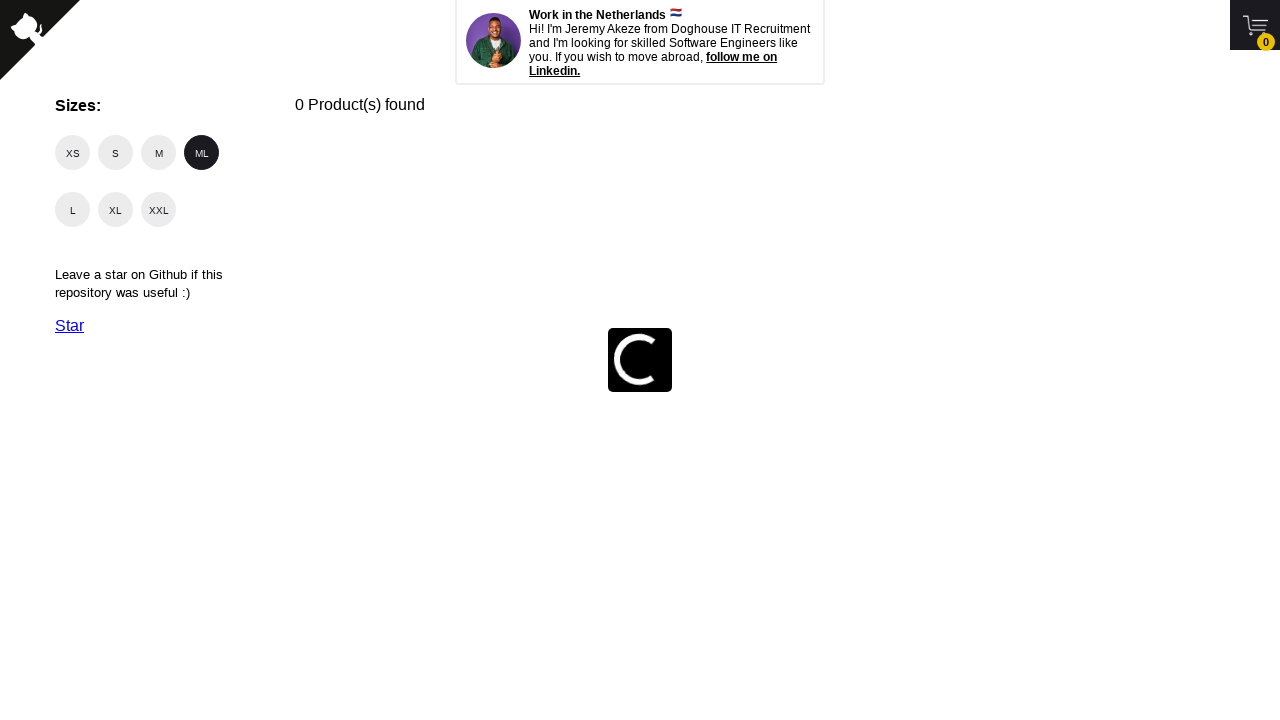

Waited 5 seconds for products to fully render for size 'ML'
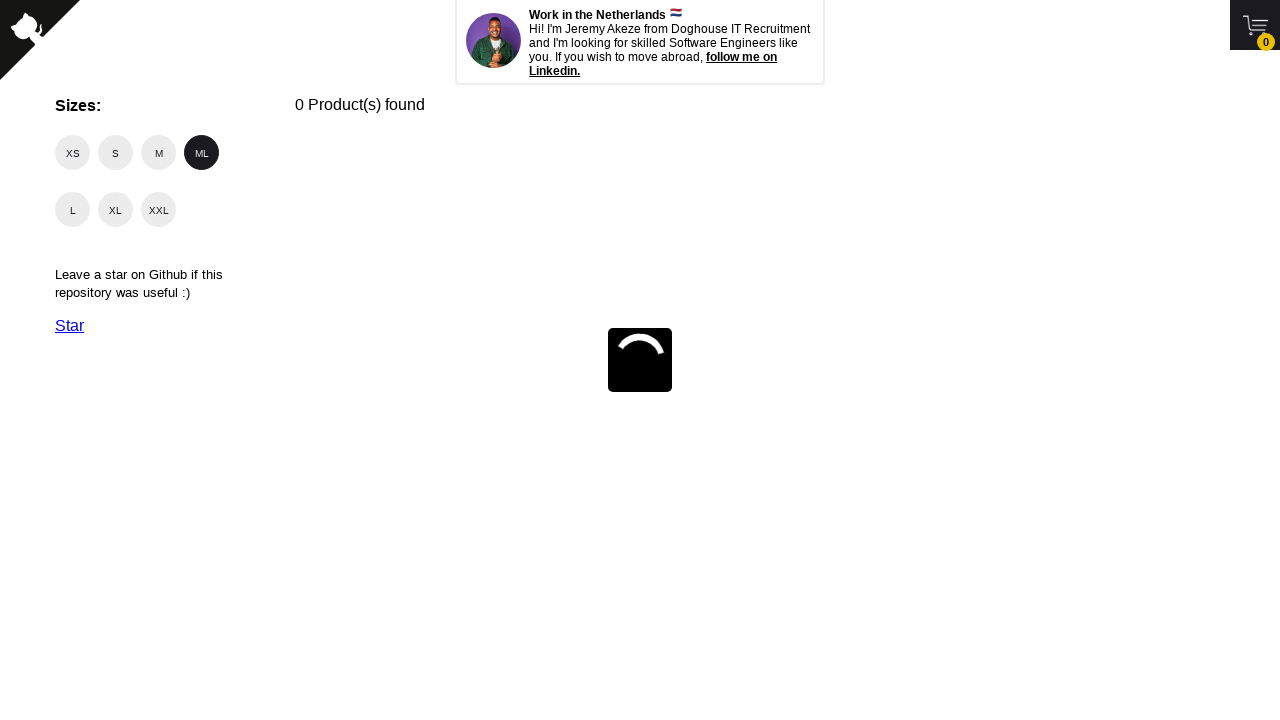

Located products with free shipping for size 'ML'
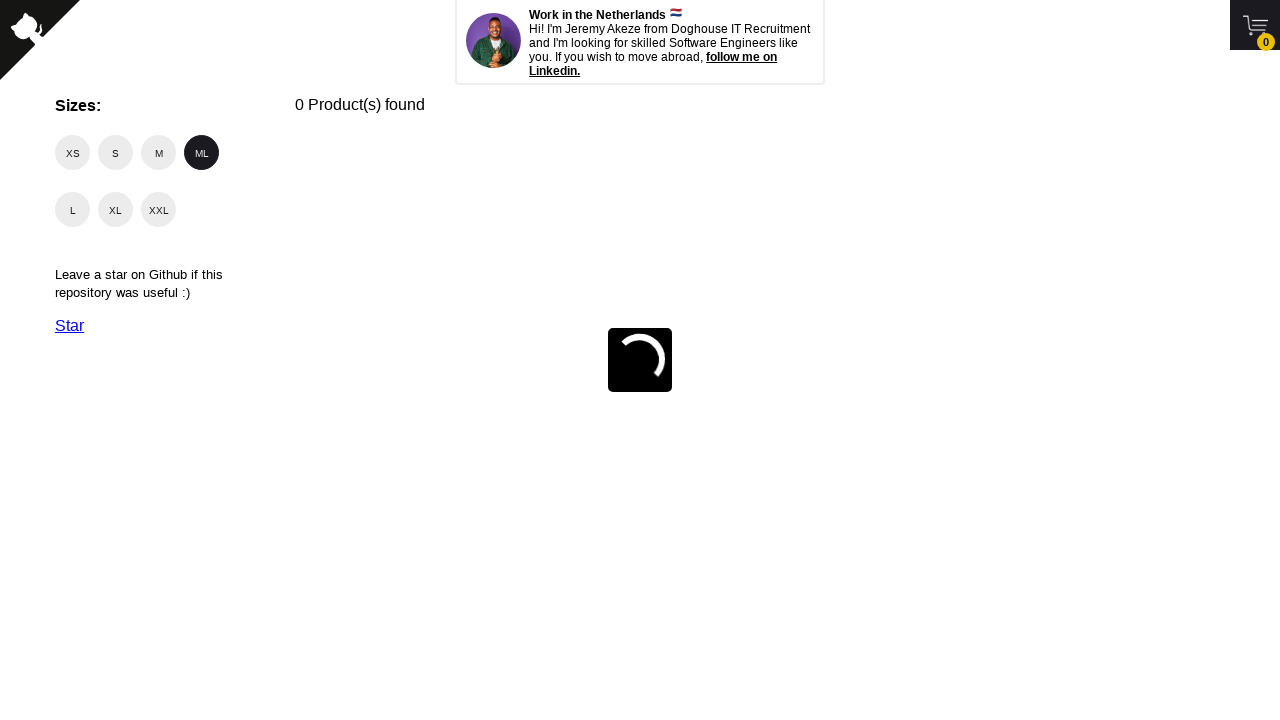

Navigated back to home page to reset filters before testing next size
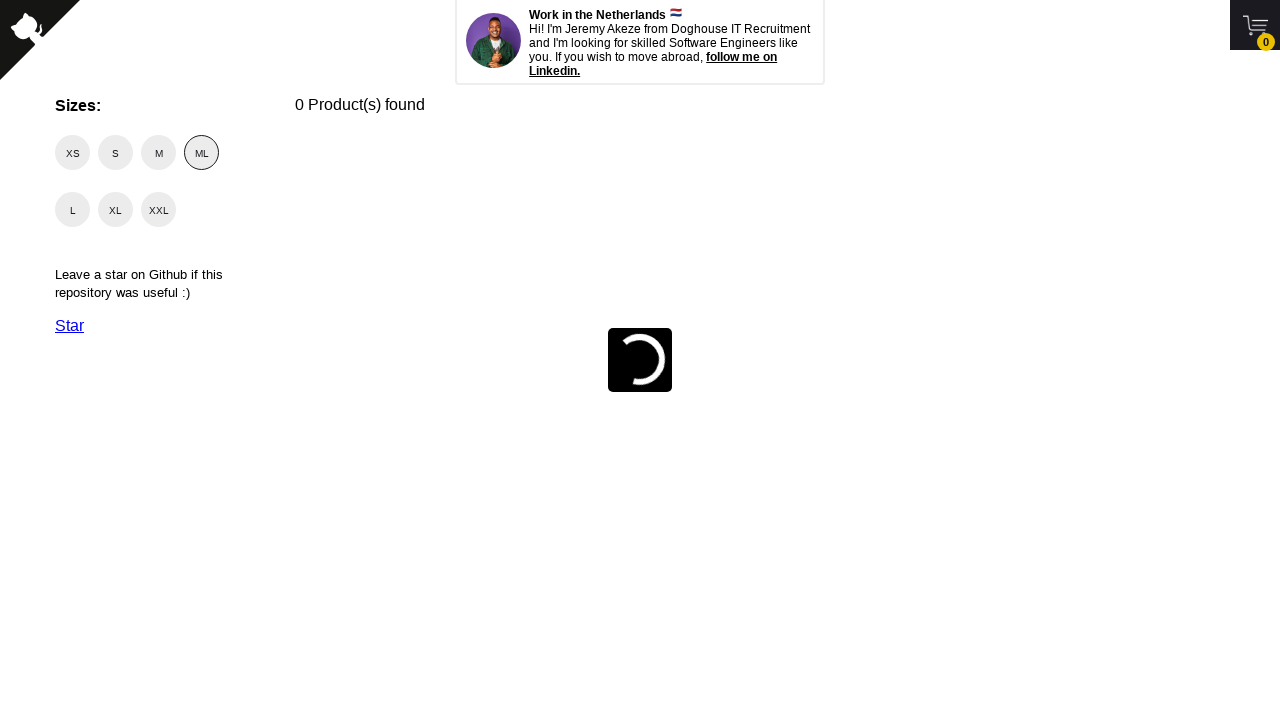

Clicked size filter checkbox for size 'XL' at (116, 210) on //span[@class='checkmark' and text()='XL']
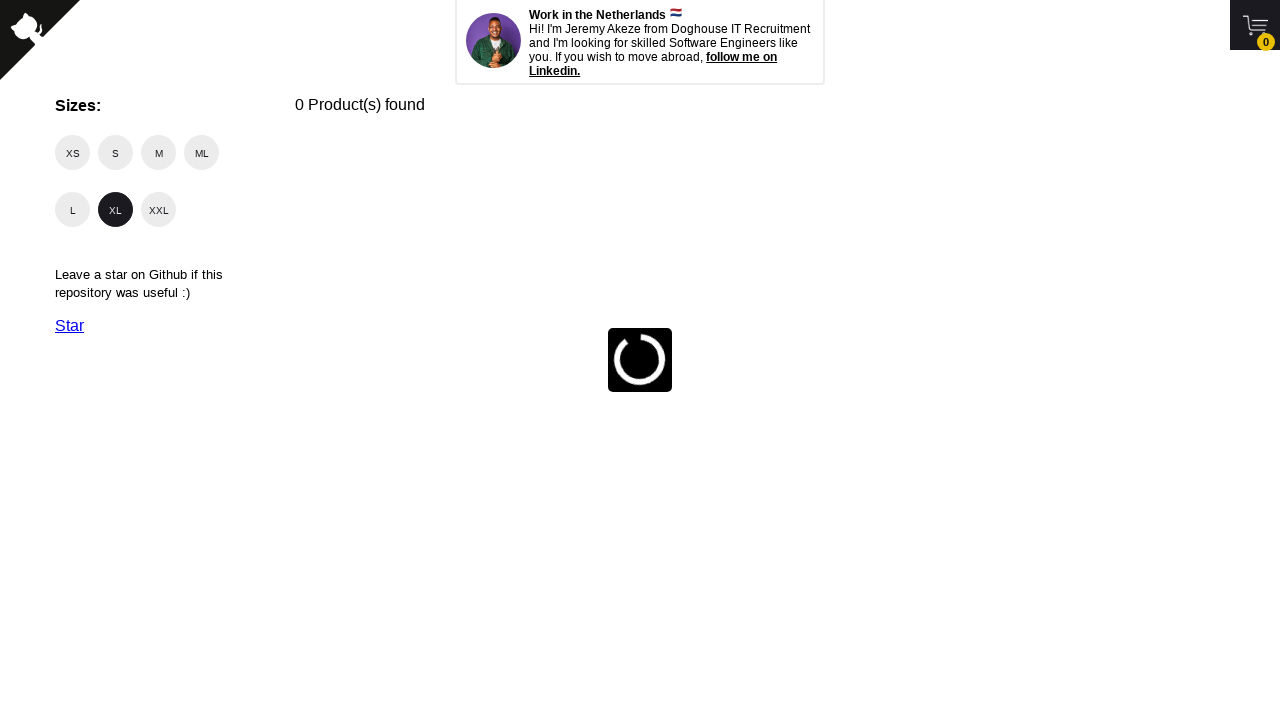

Waited for products to load after selecting size 'XL'
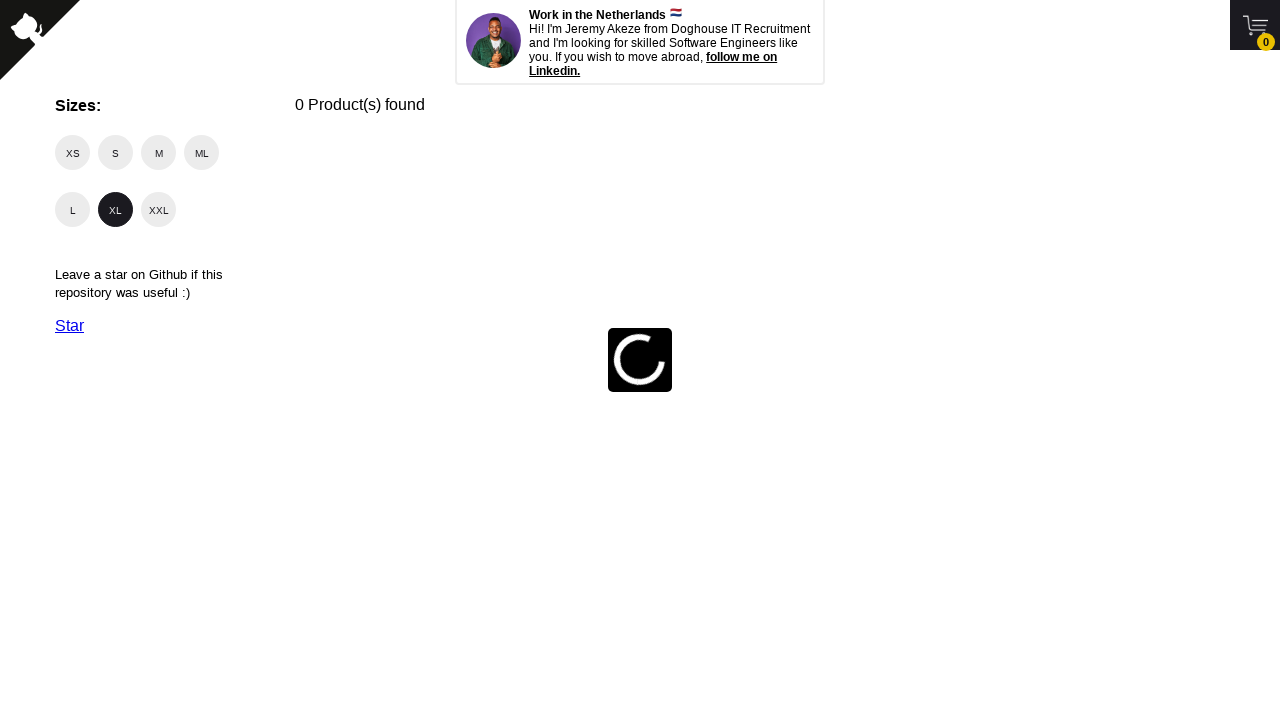

Waited 5 seconds for products to fully render for size 'XL'
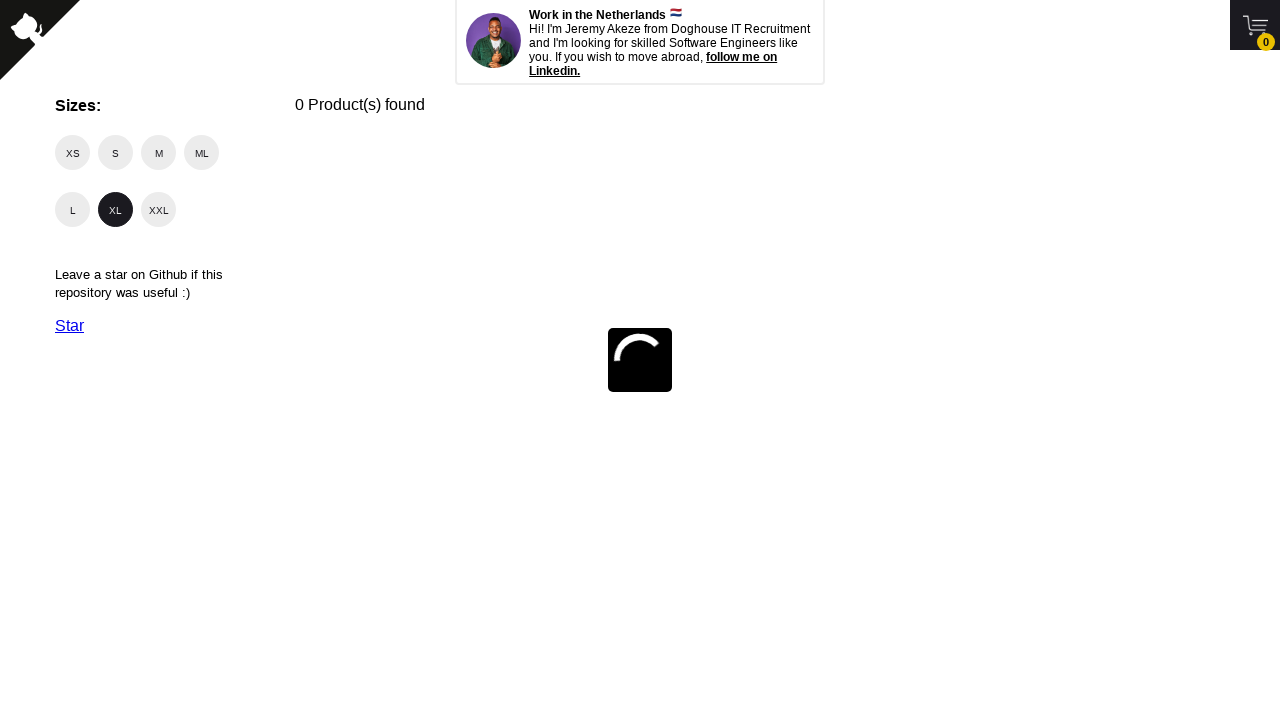

Located products with free shipping for size 'XL'
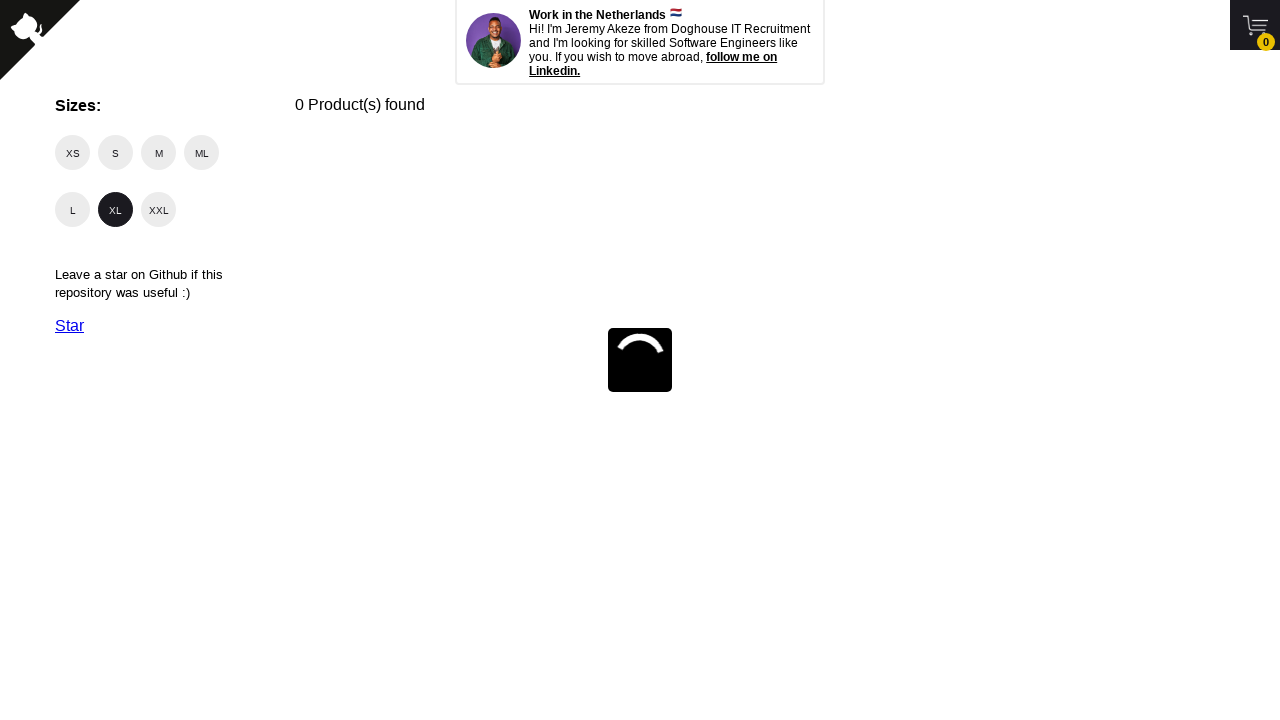

Navigated back to home page to reset filters before testing next size
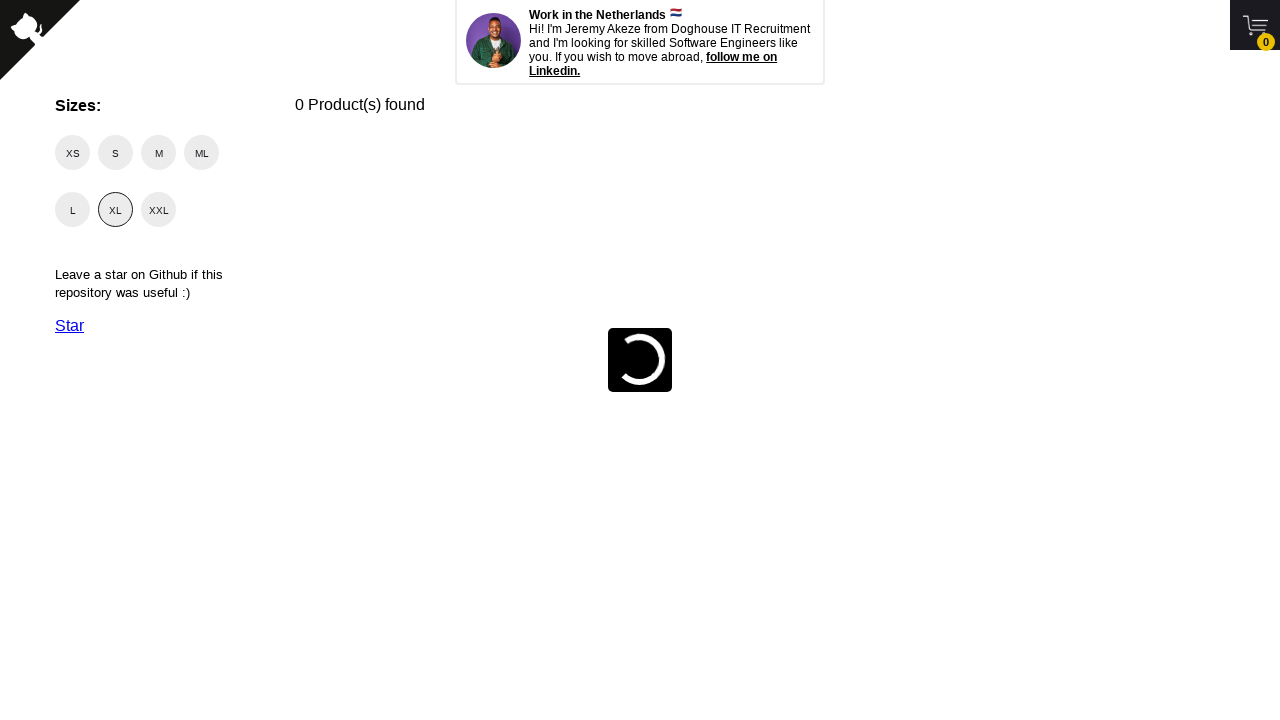

Clicked size filter checkbox for size 'XXL' at (158, 210) on //span[@class='checkmark' and text()='XXL']
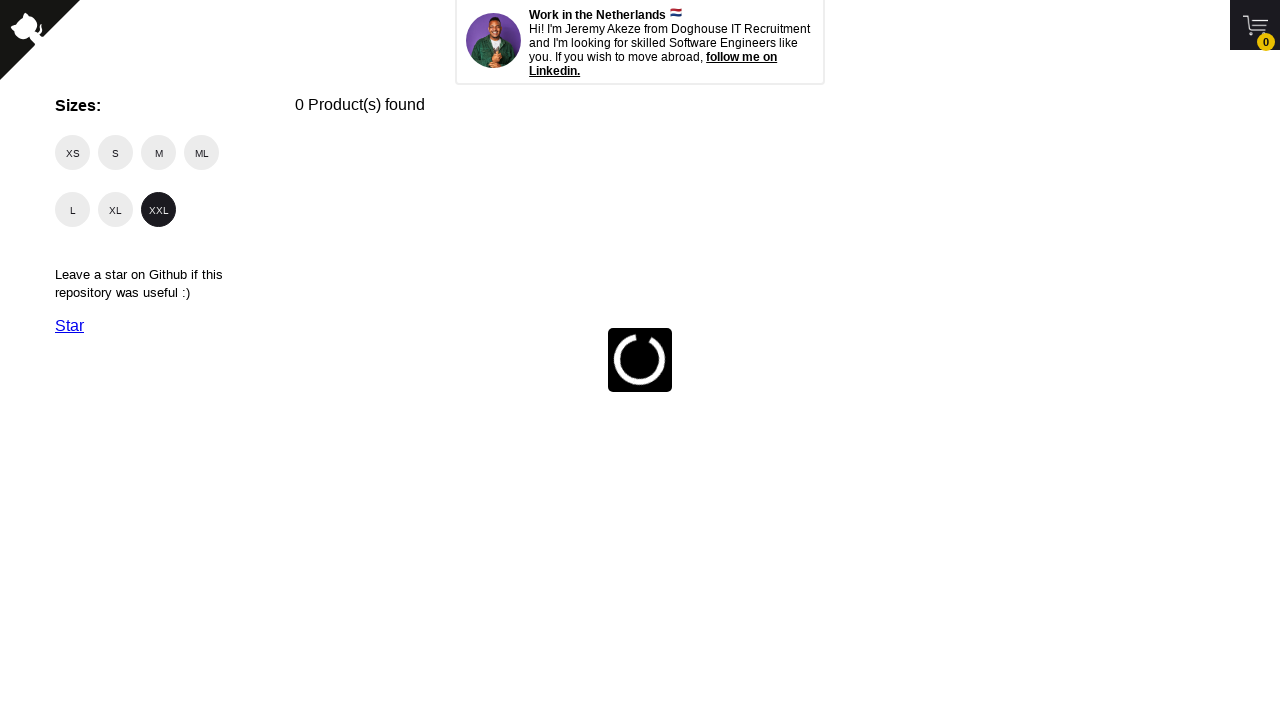

Waited for products to load after selecting size 'XXL'
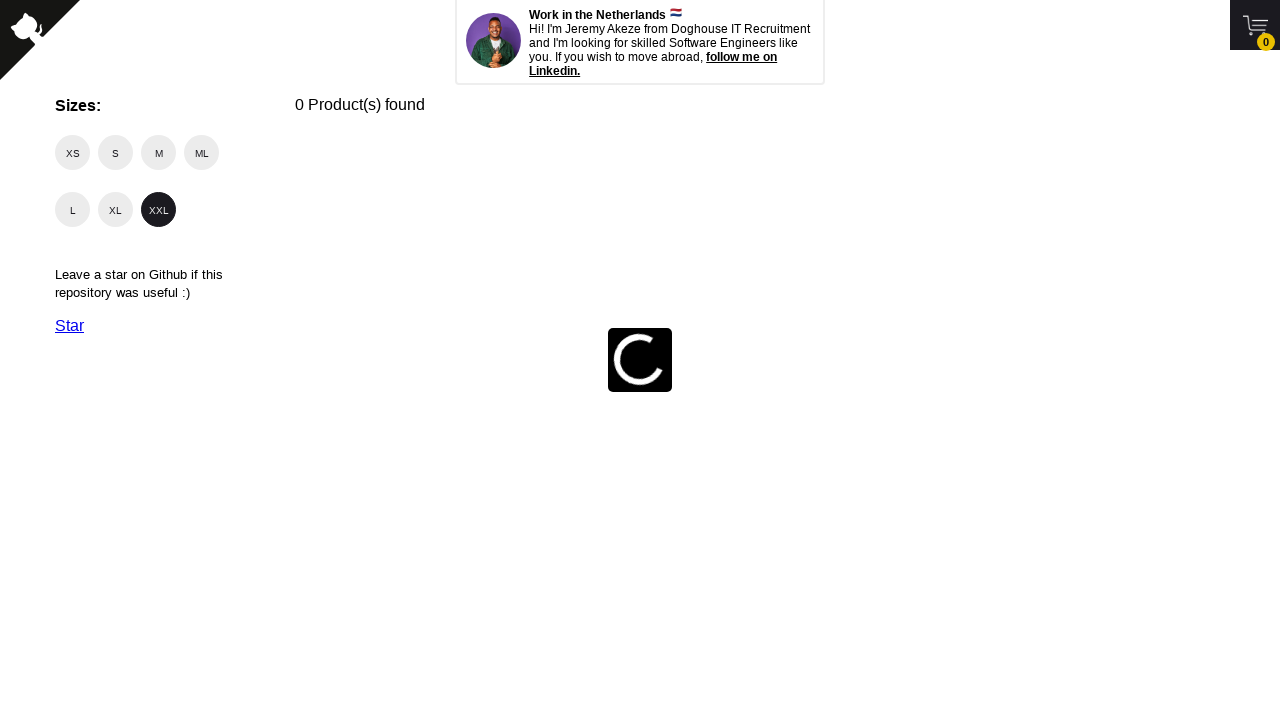

Waited 5 seconds for products to fully render for size 'XXL'
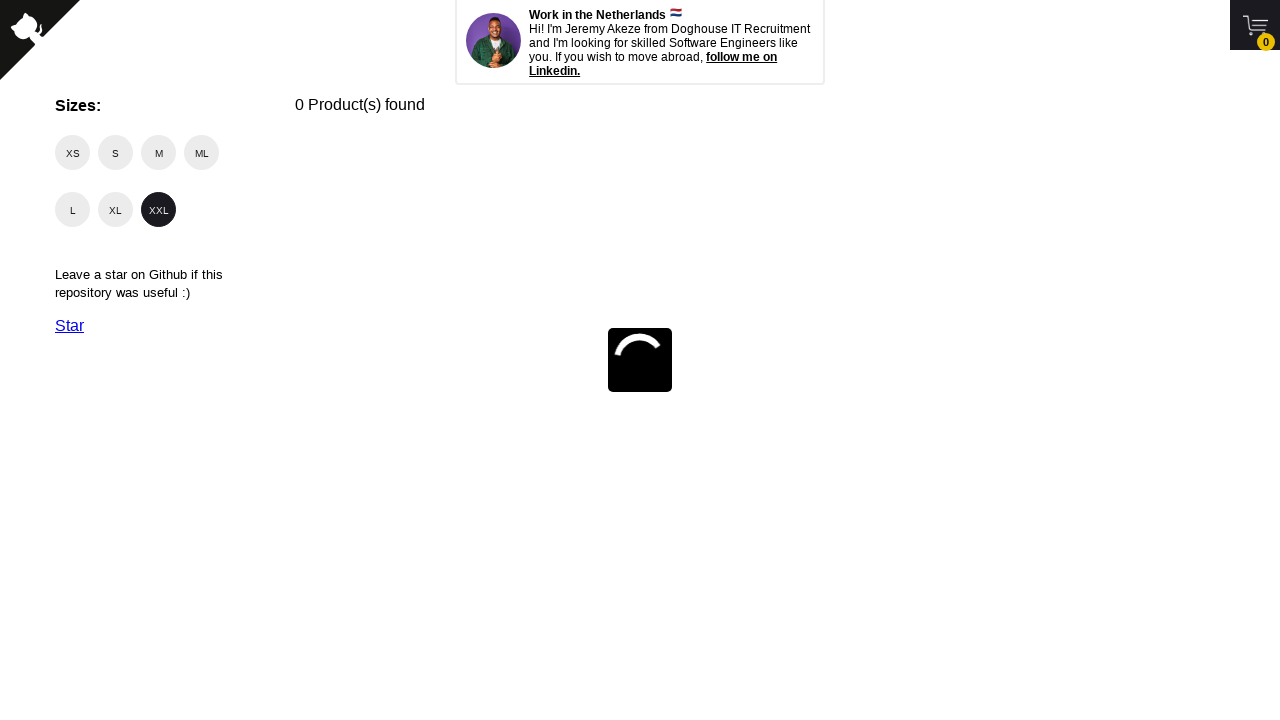

Located products with free shipping for size 'XXL'
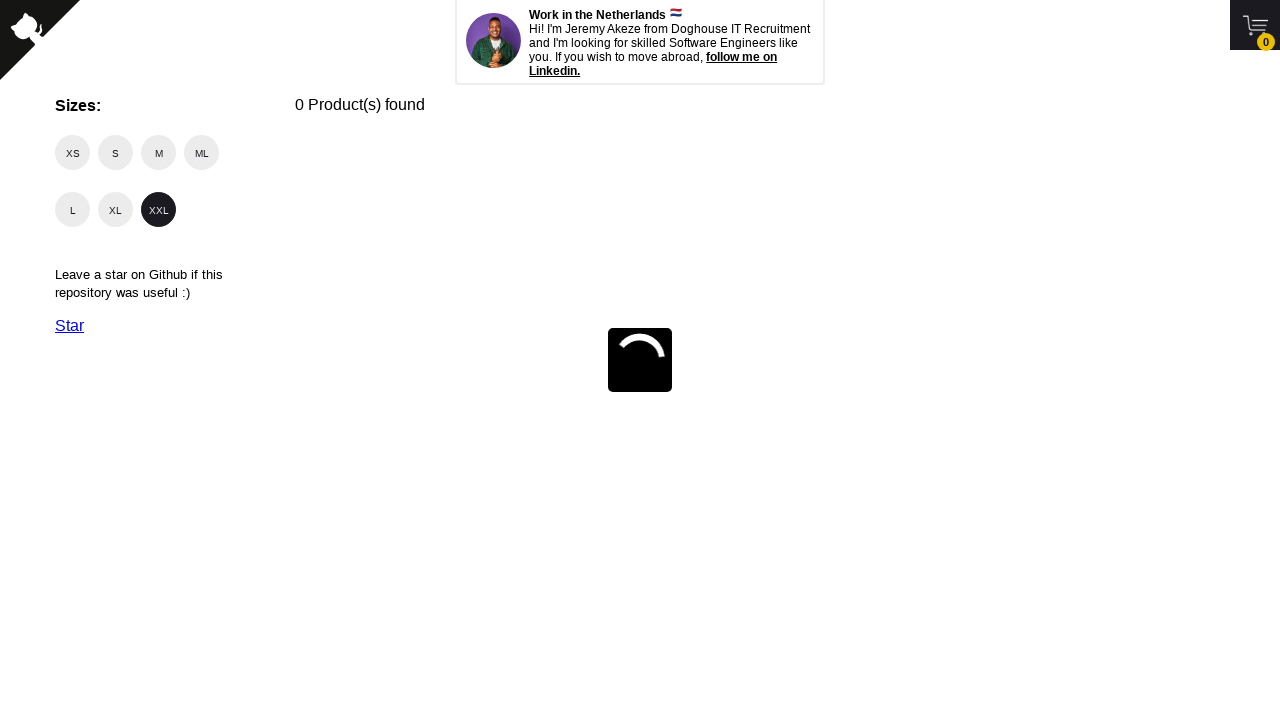

Navigated back to home page to reset filters before testing next size
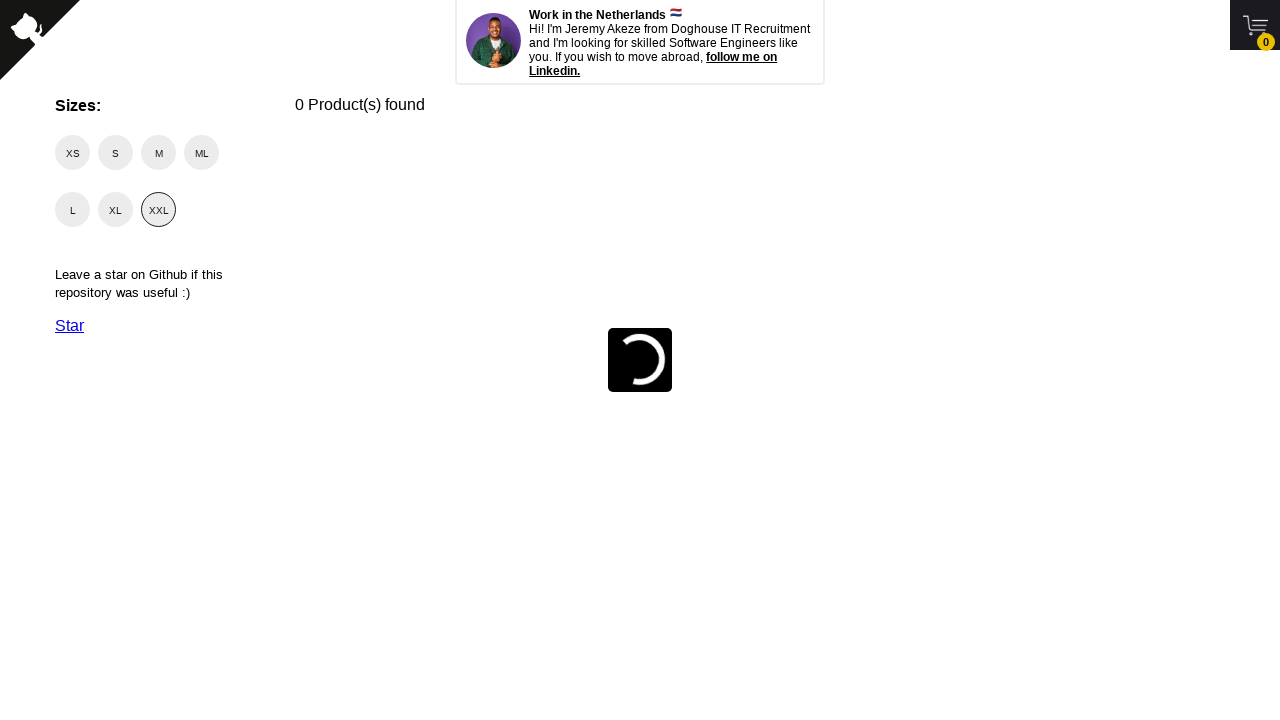

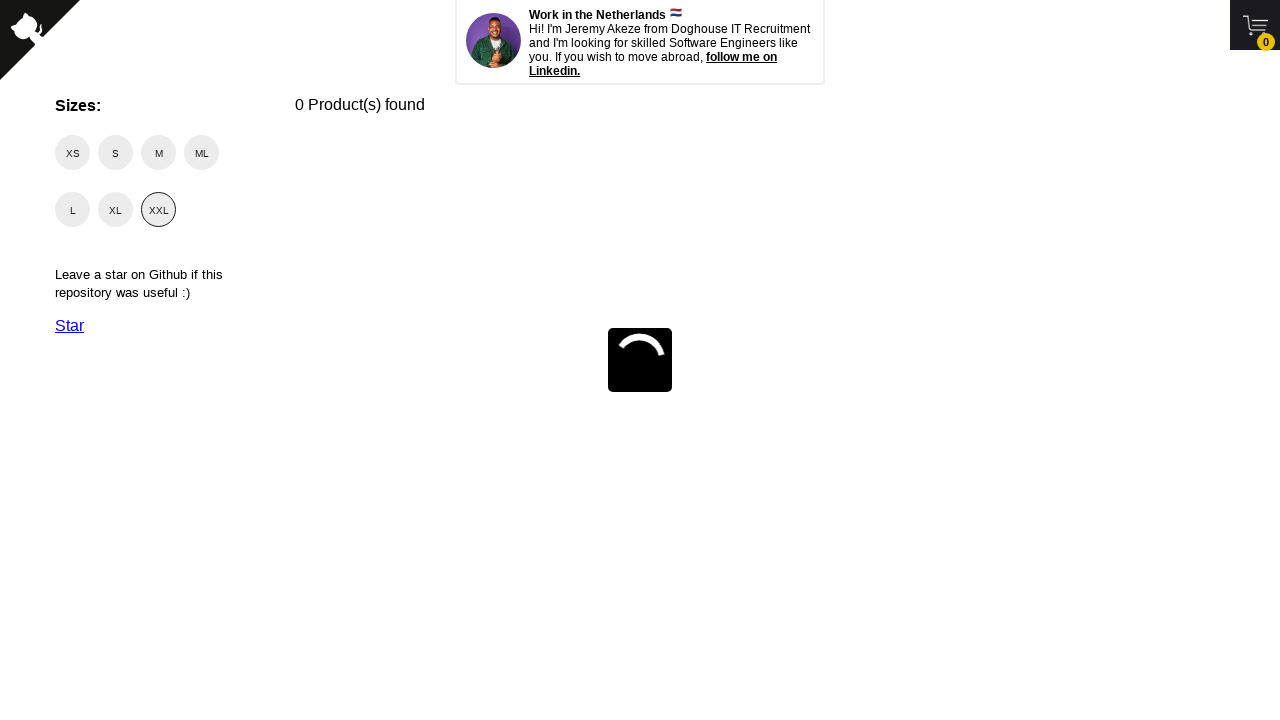